Tests drag and drop interaction by creating two todo items and attempting to reorder them via drag and drop

Starting URL: https://demo.playwright.dev/todomvc

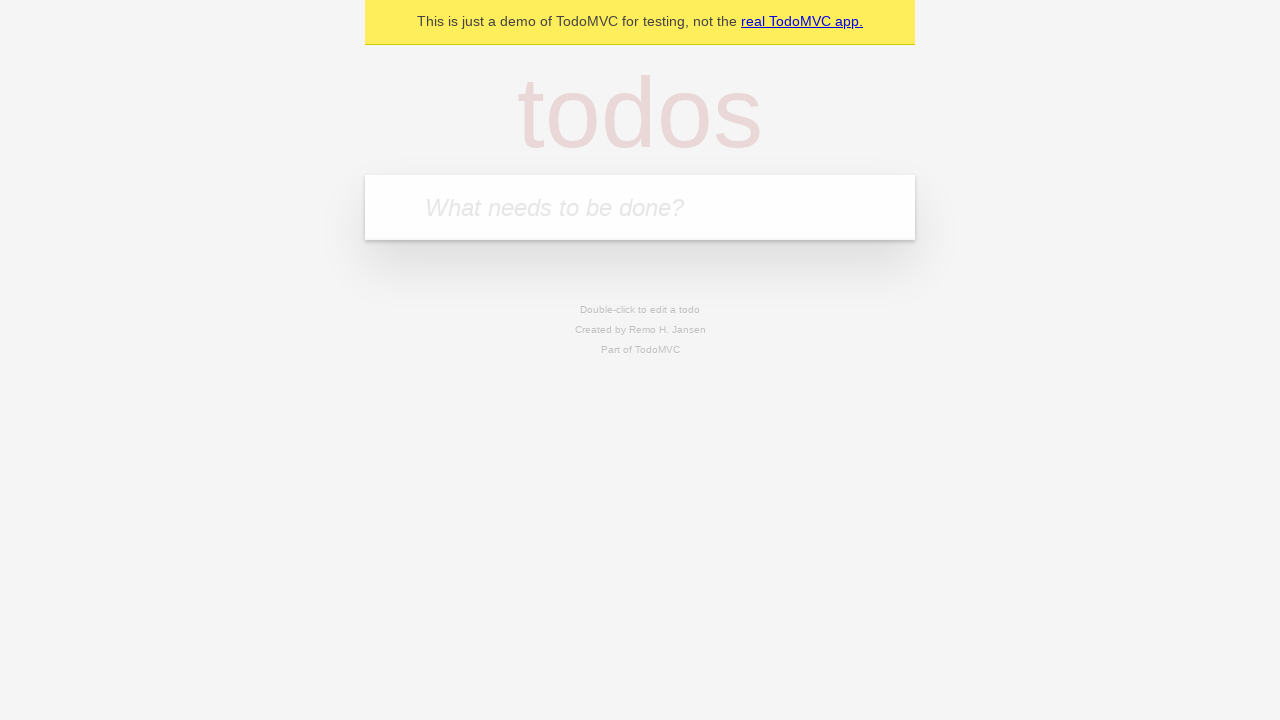

Filled todo input with 'Item 1' on internal:attr=[placeholder="What needs to be done?"i]
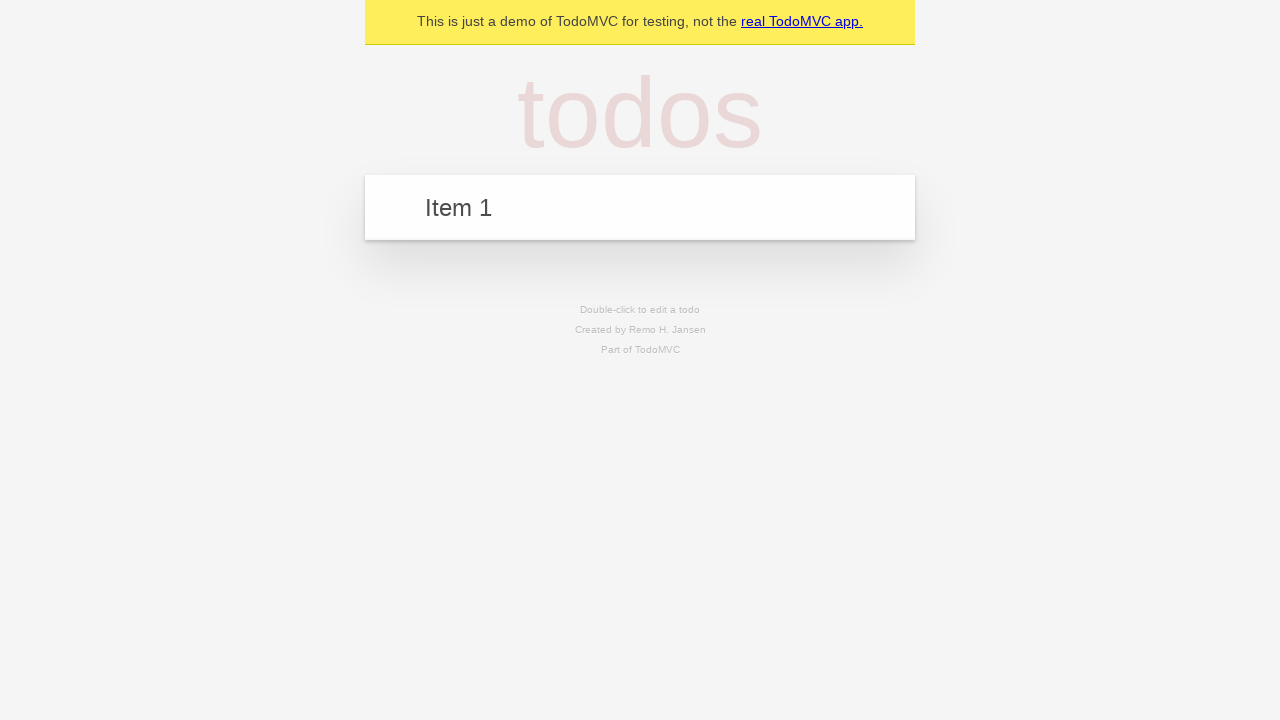

Pressed Enter to create first todo item
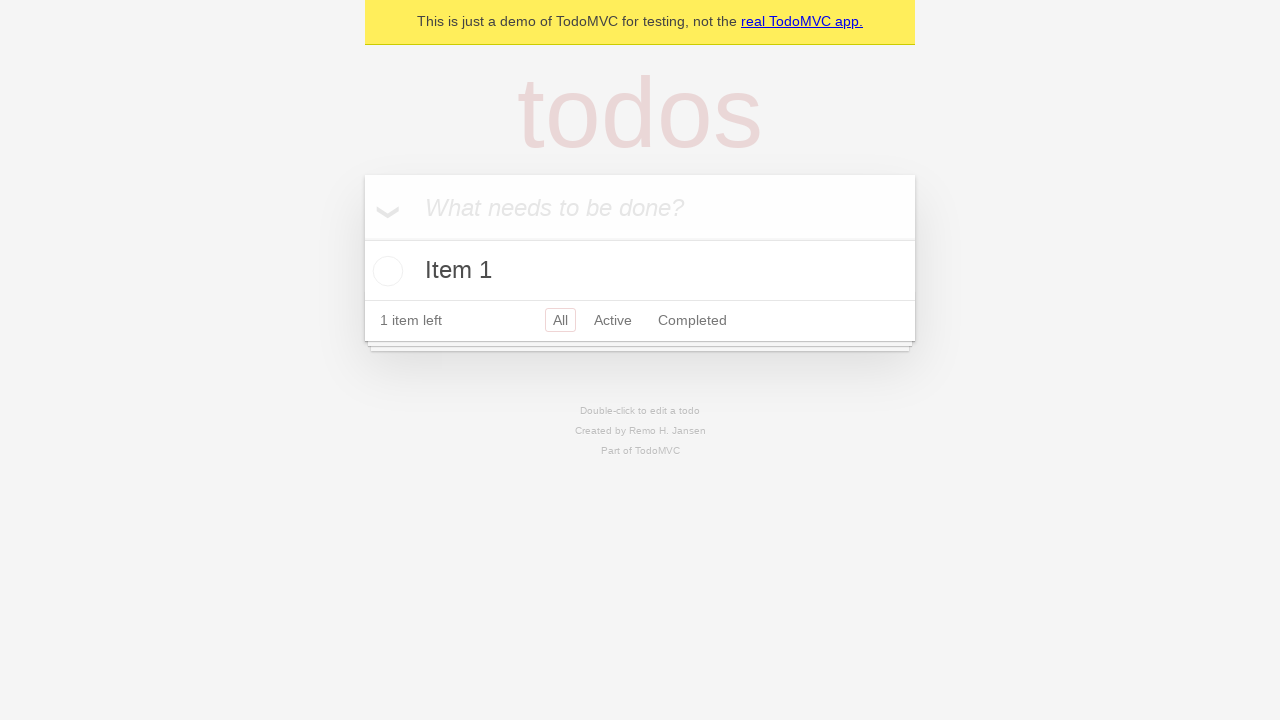

Filled todo input with 'Item 2' on internal:attr=[placeholder="What needs to be done?"i]
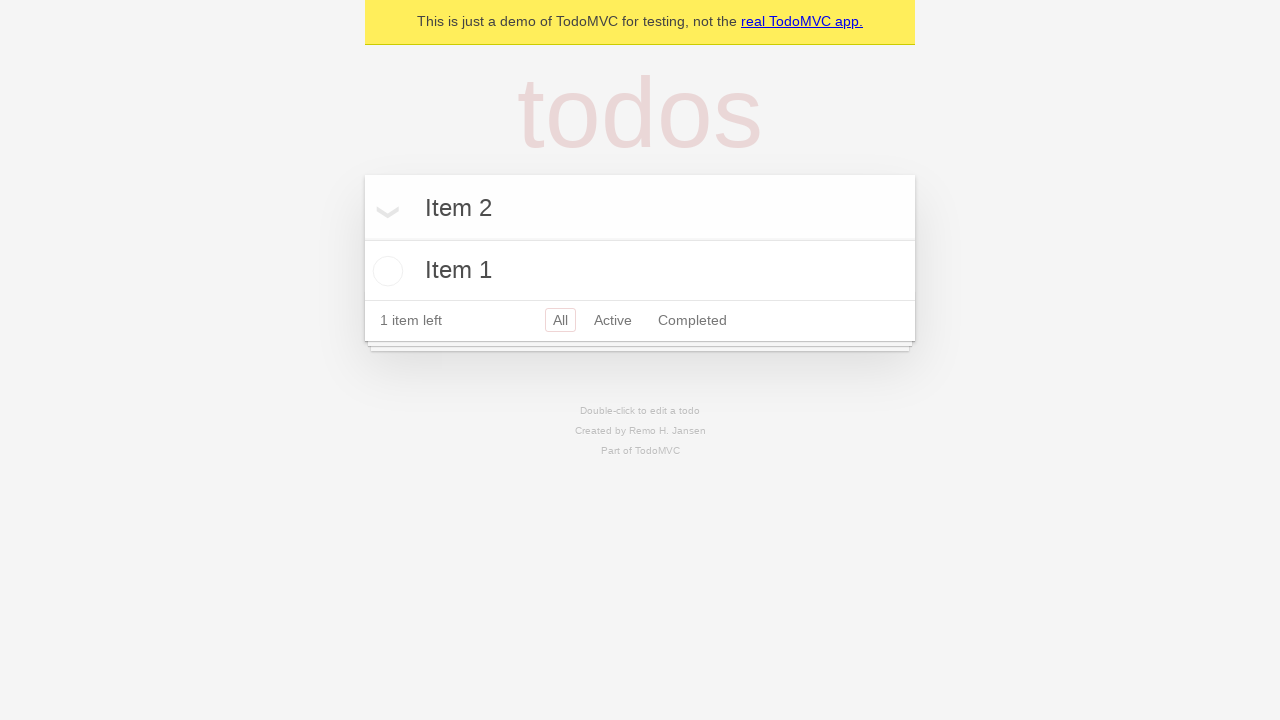

Pressed Enter to create second todo item
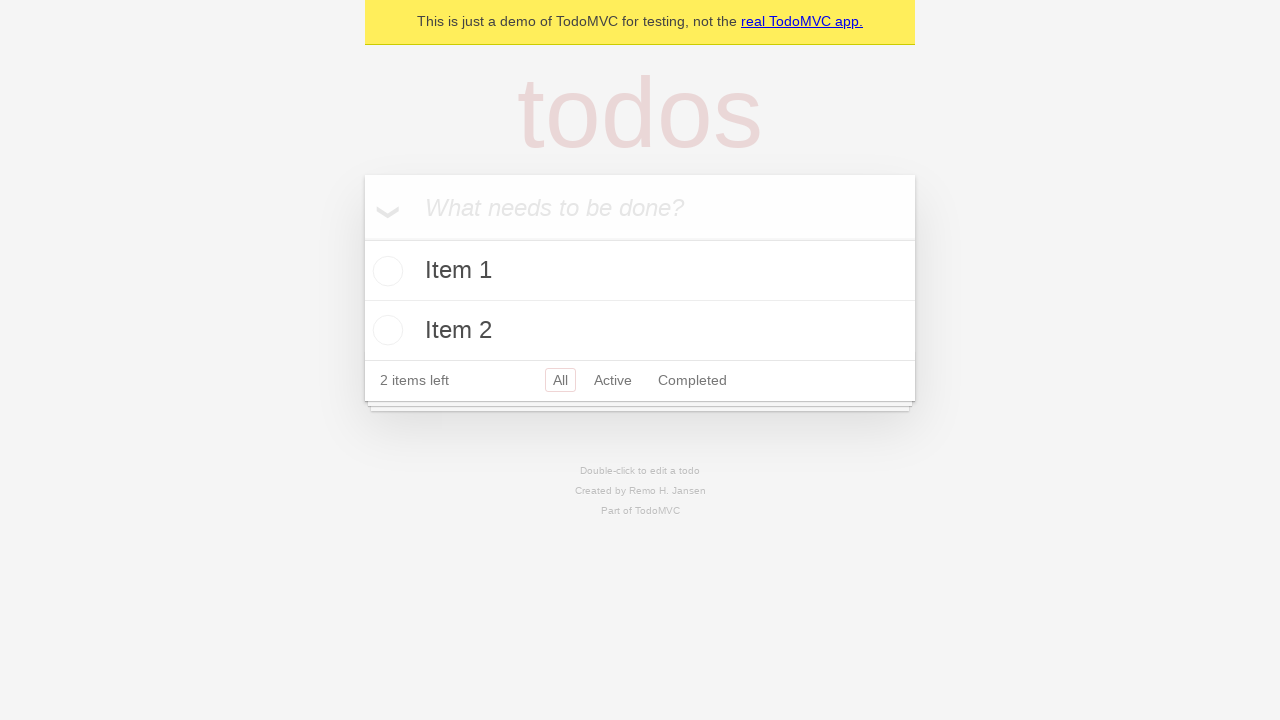

Located first todo item in the list
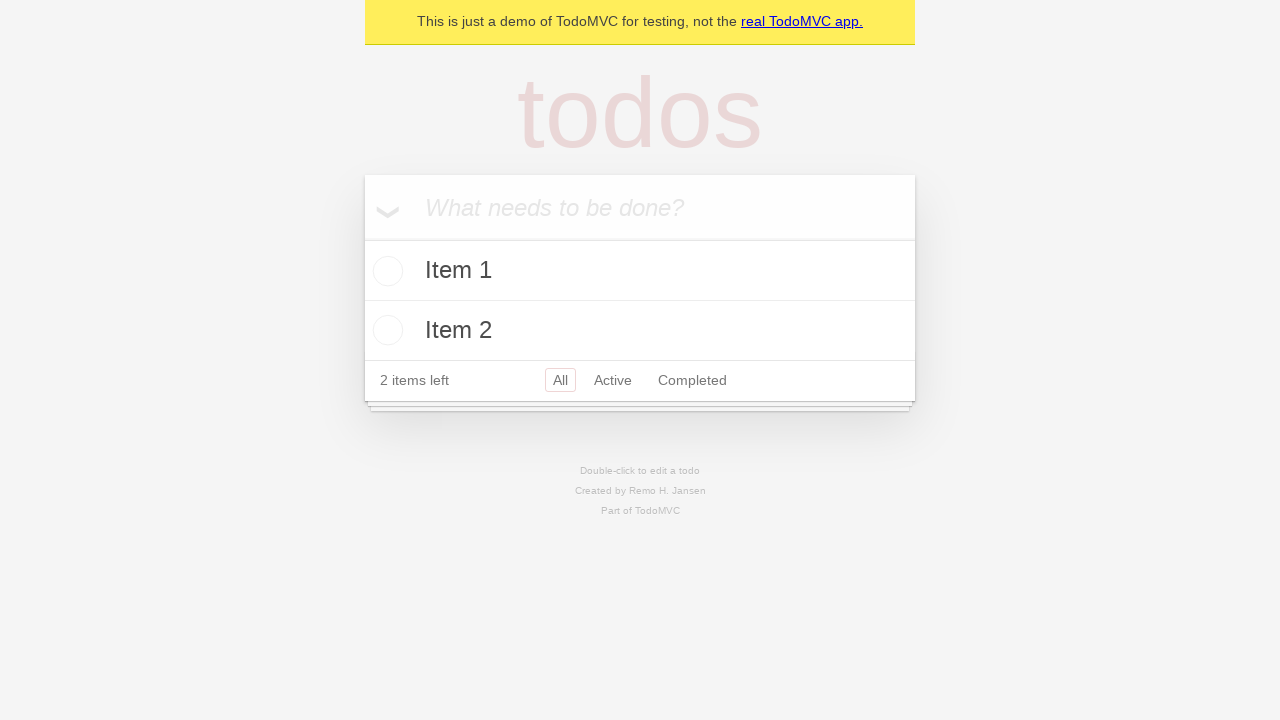

Located second todo item in the list
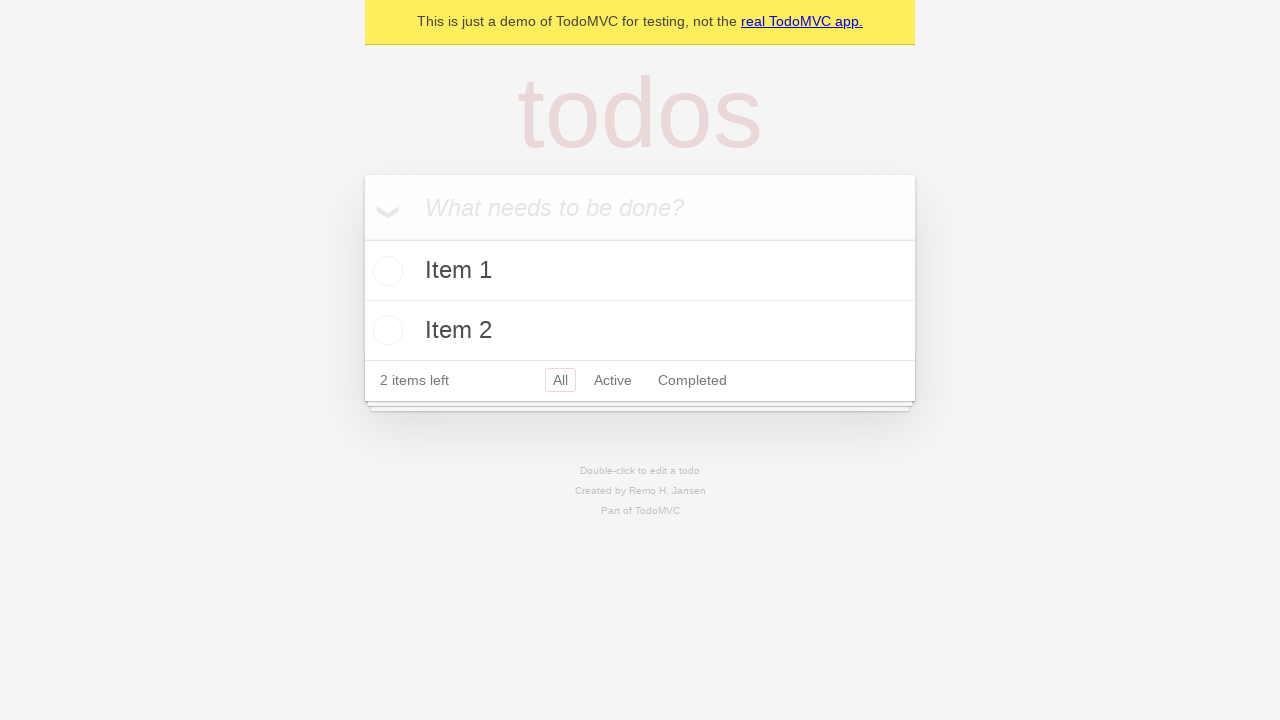

Dragged first todo item onto second todo item to reorder at (640, 330)
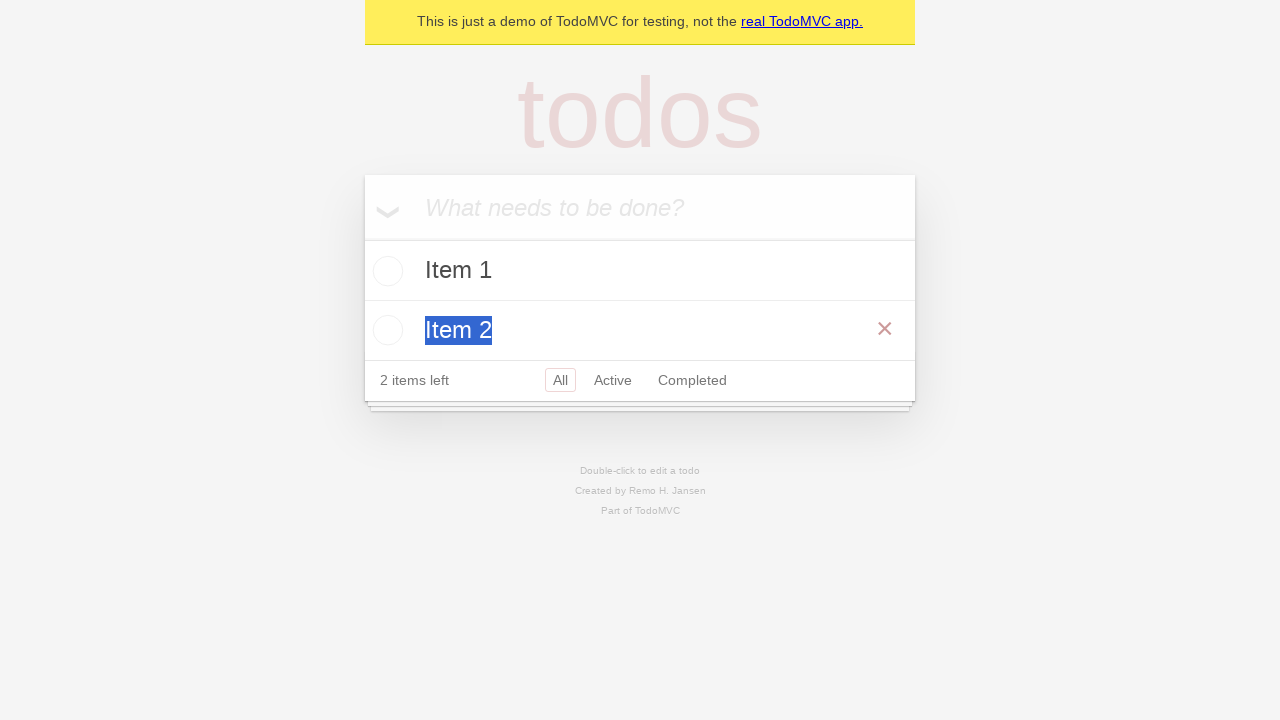

Waited for todo list to update after drag and drop
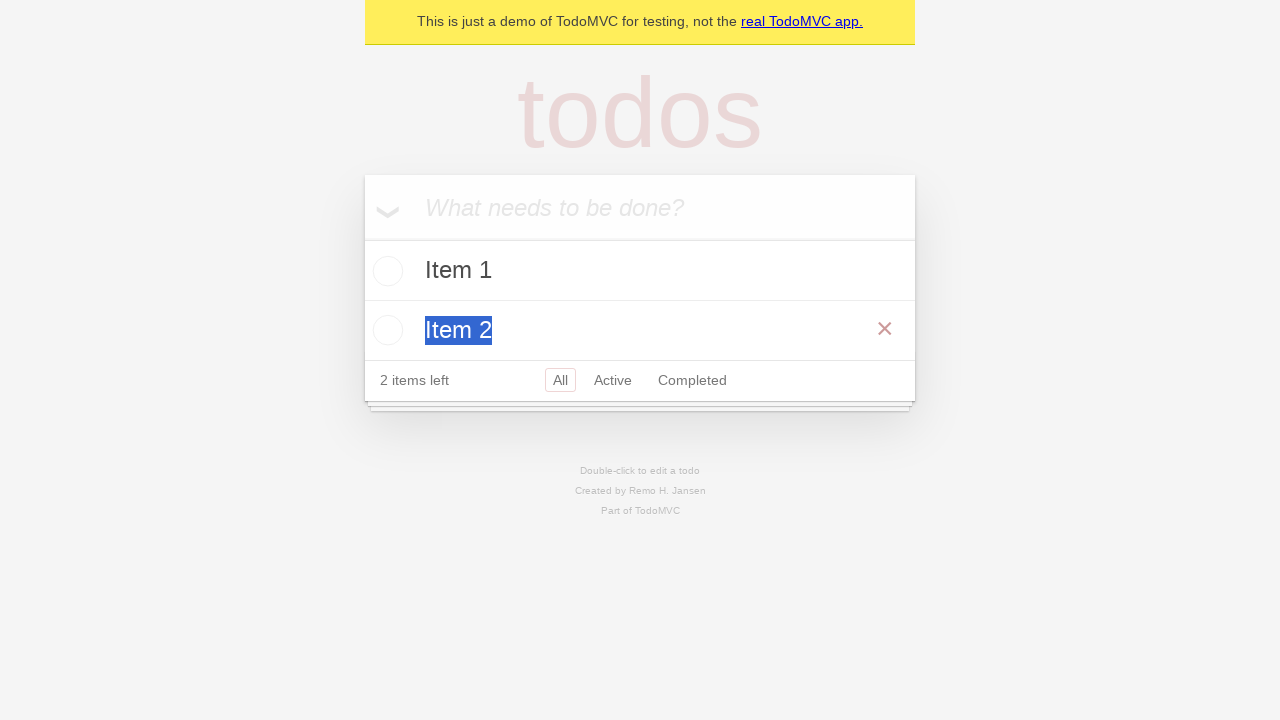

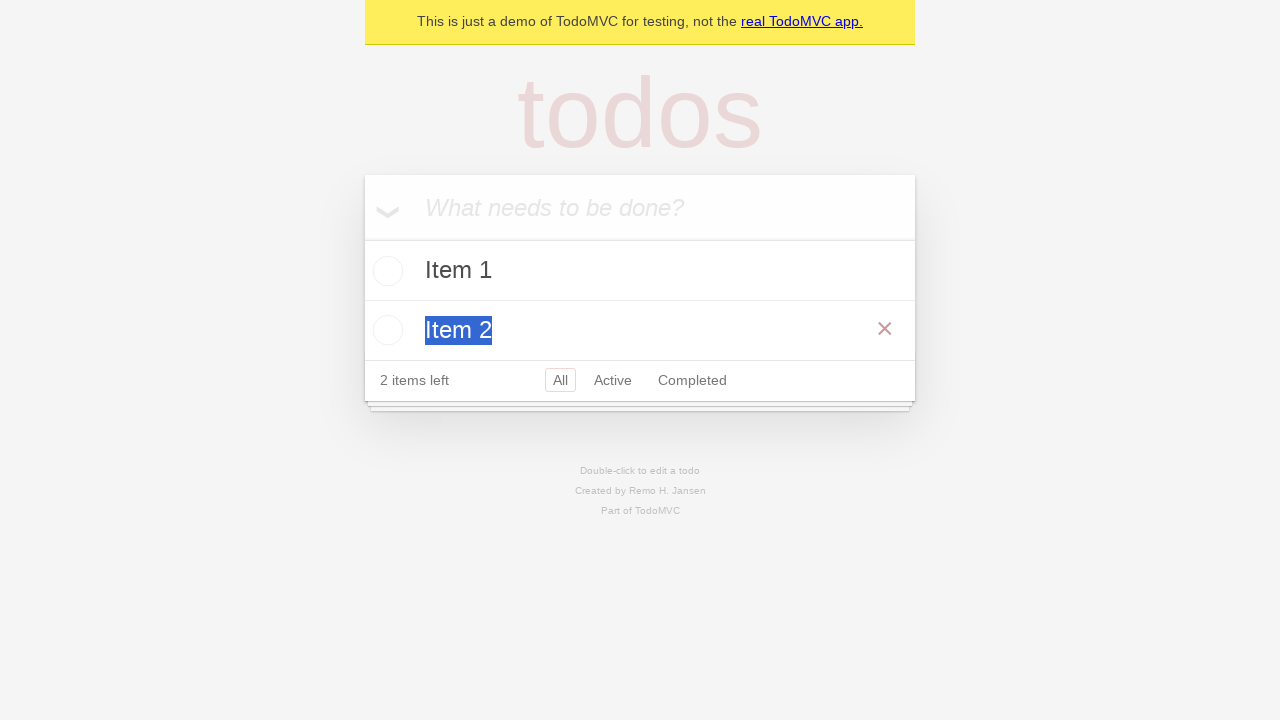